Verifies that the Access Tokens page loads and displays the expected title text

Starting URL: https://nx.dev/nx-cloud/account/access-tokens

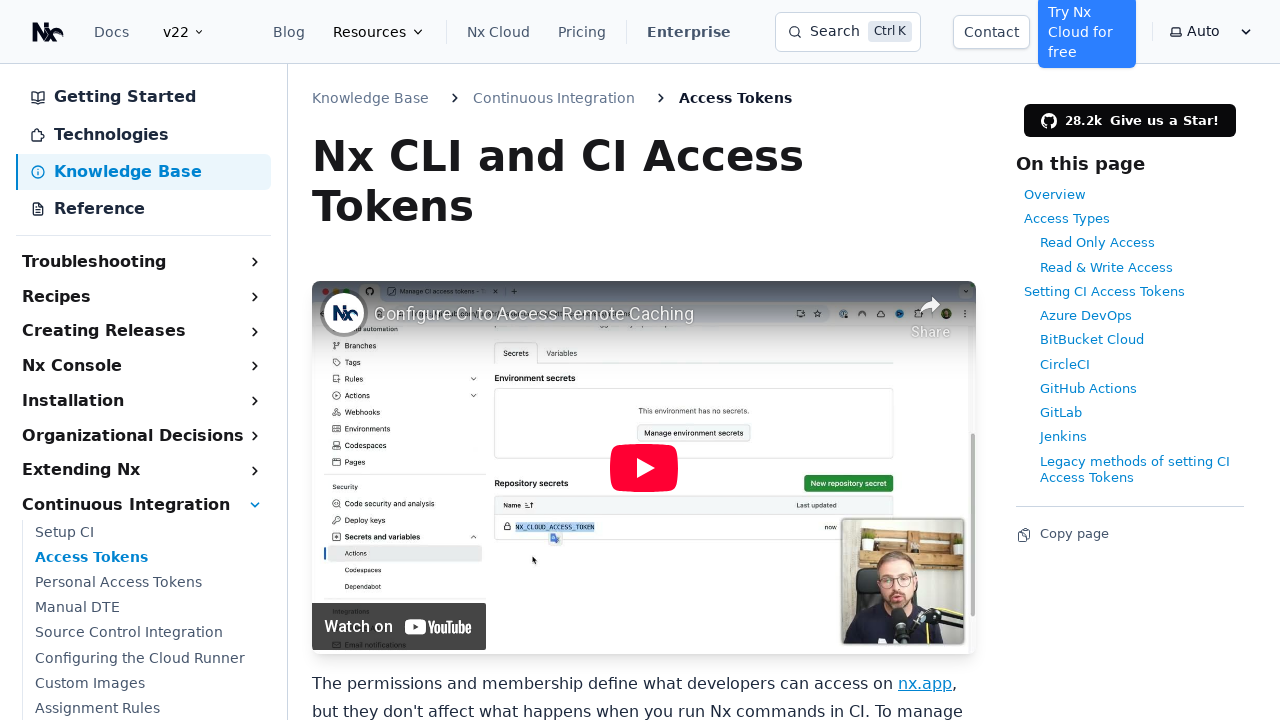

Navigated to Access Tokens page at https://nx.dev/nx-cloud/account/access-tokens
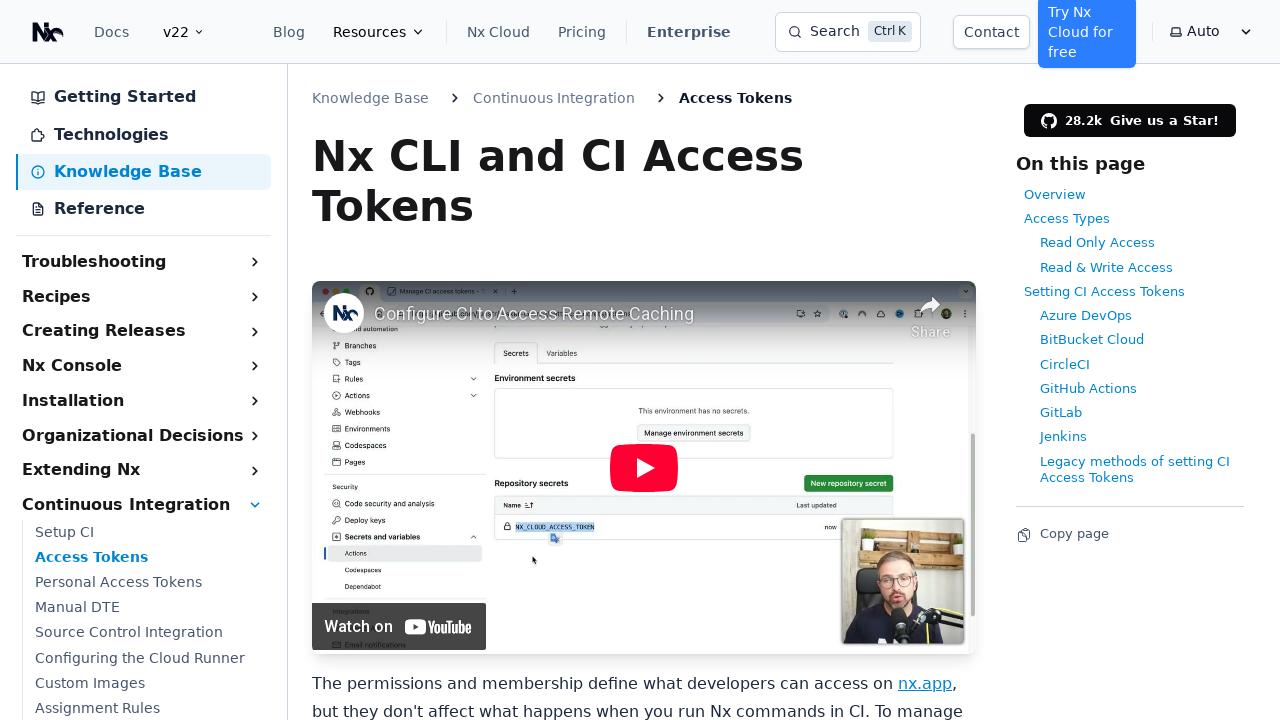

Access Tokens title text appeared on the page
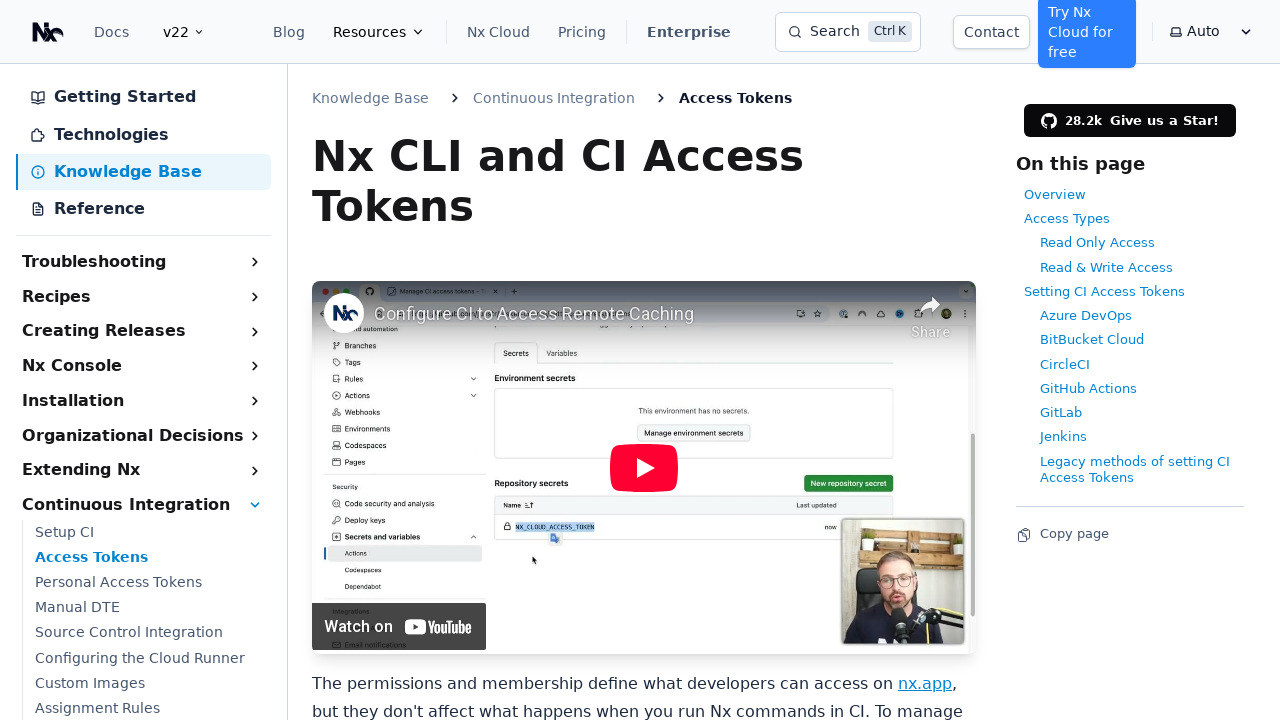

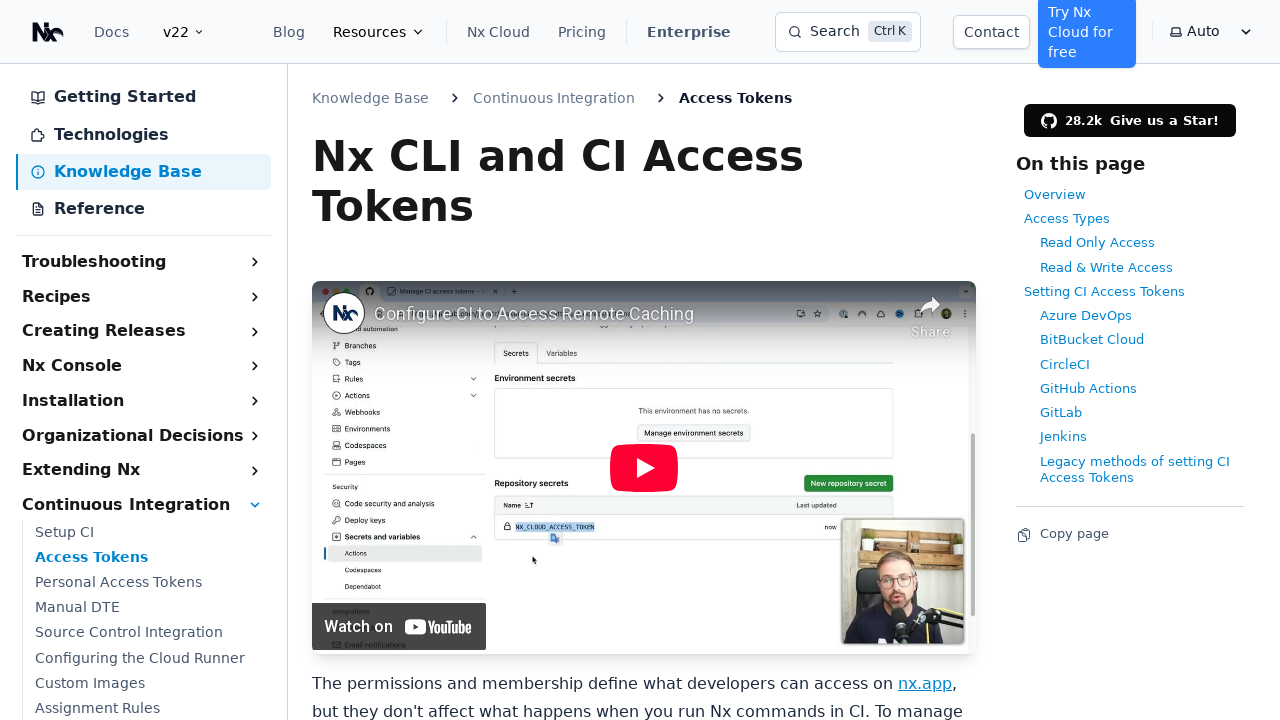